Tests filling out a simple HTML form on W3Schools by entering first name and last name values, then submitting the form and verifying the result.

Starting URL: https://www.w3schools.com/html/tryit.asp?filename=tryhtml_form_submit

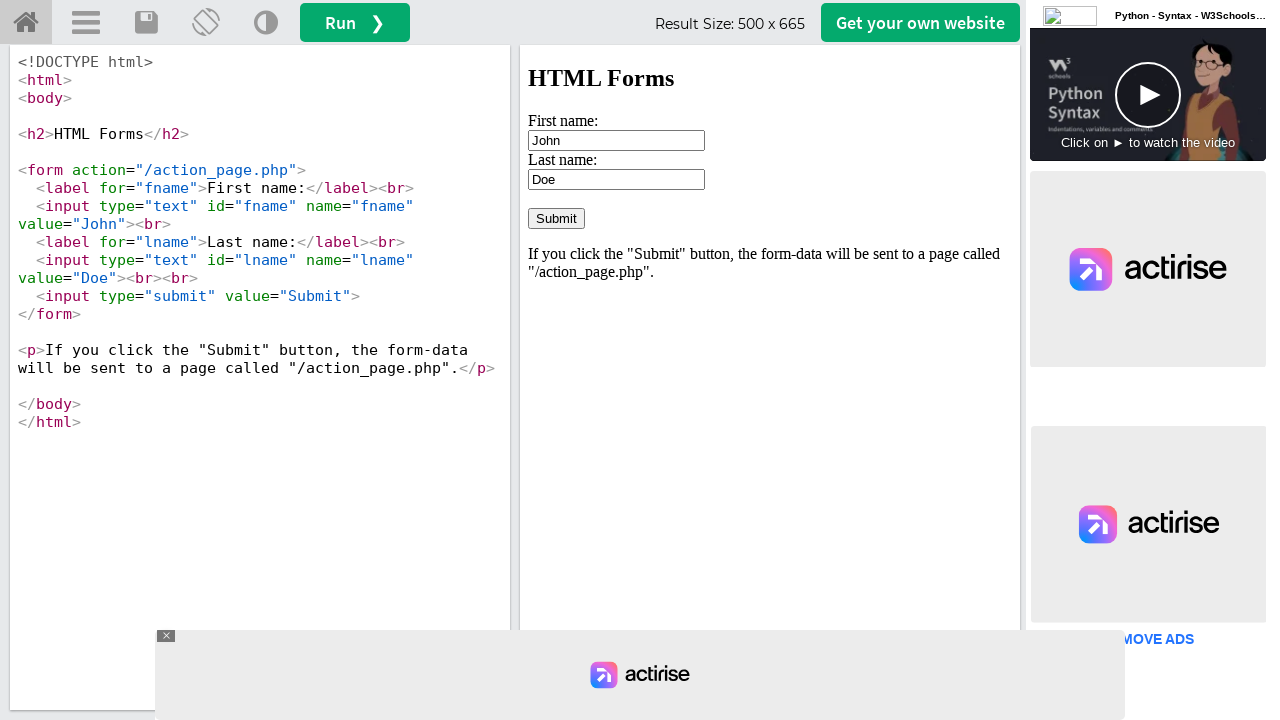

Located iframe containing the form
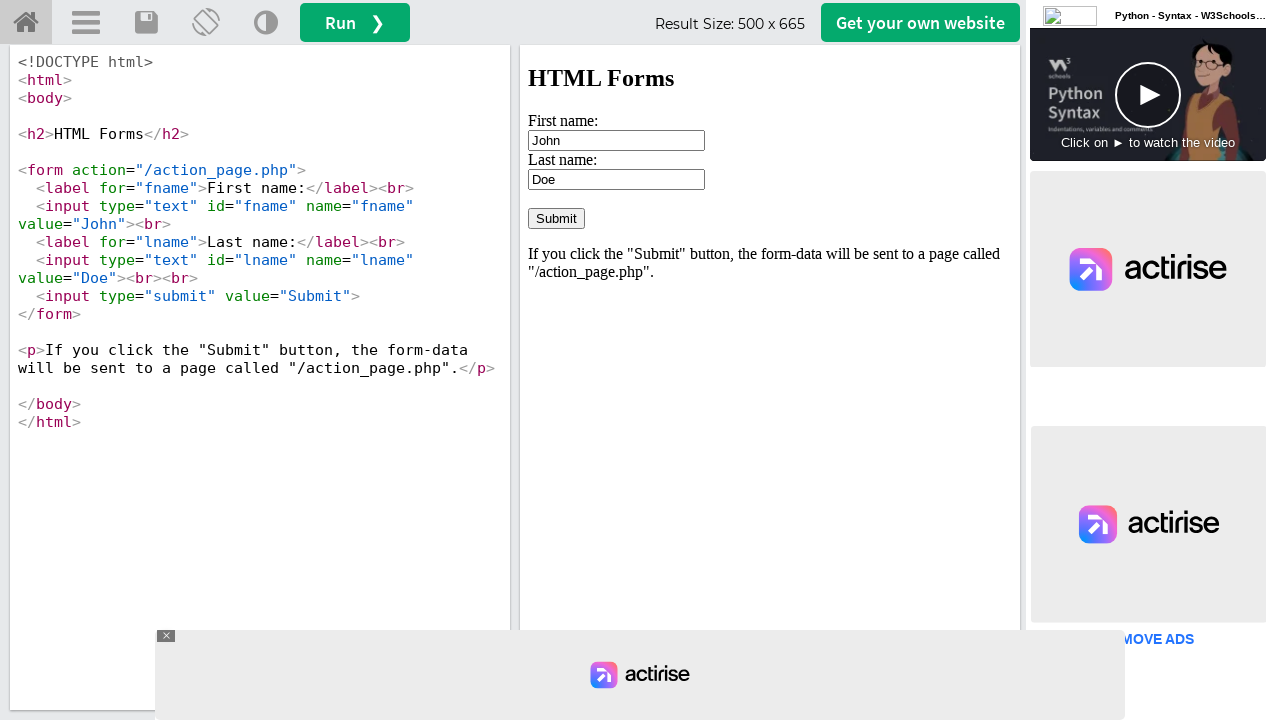

Cleared first name field on #iframeResult >> internal:control=enter-frame >> input[type='text'] >> nth=0
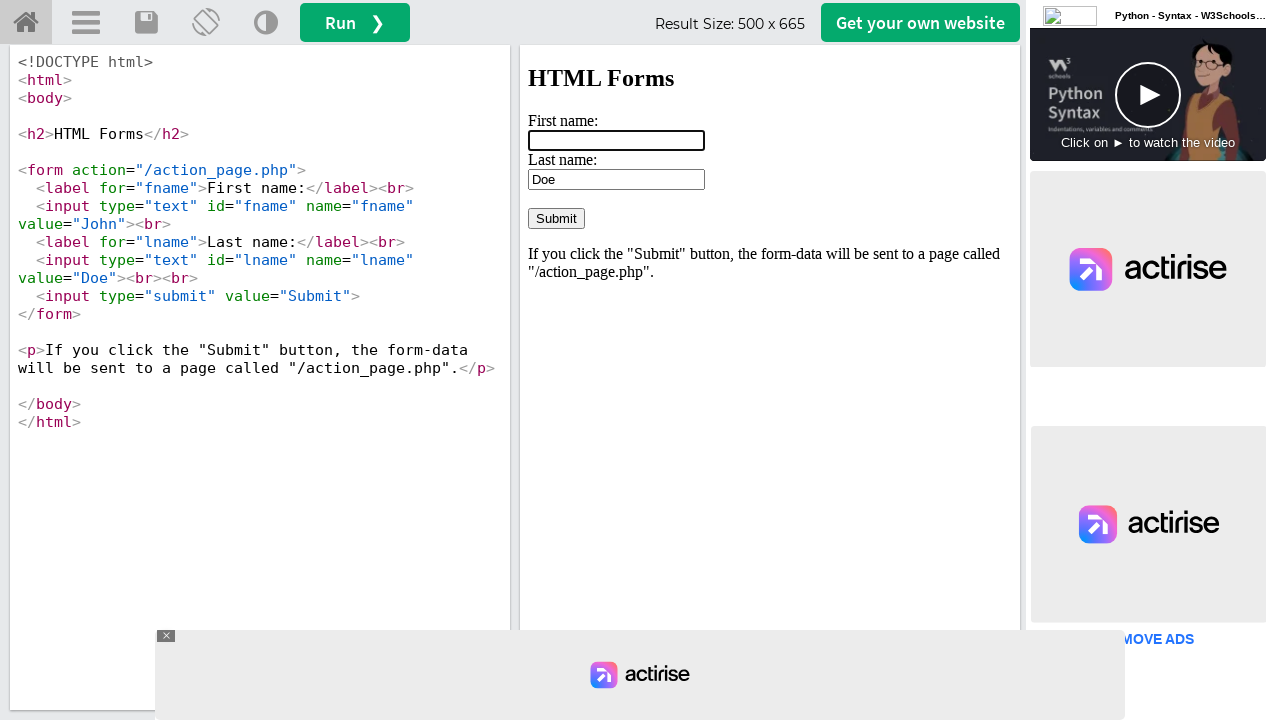

Filled first name field with 'Oksana' on #iframeResult >> internal:control=enter-frame >> input[type='text'] >> nth=0
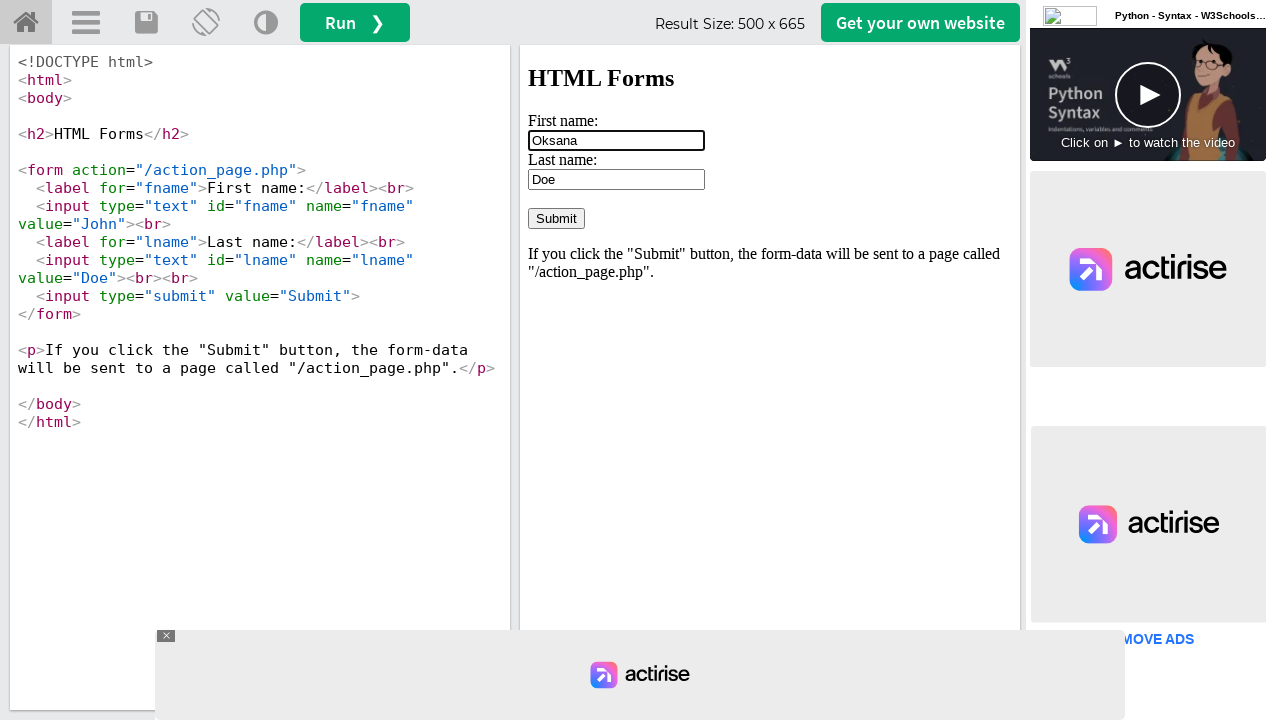

Cleared last name field on #iframeResult >> internal:control=enter-frame >> input[type='text'] >> nth=1
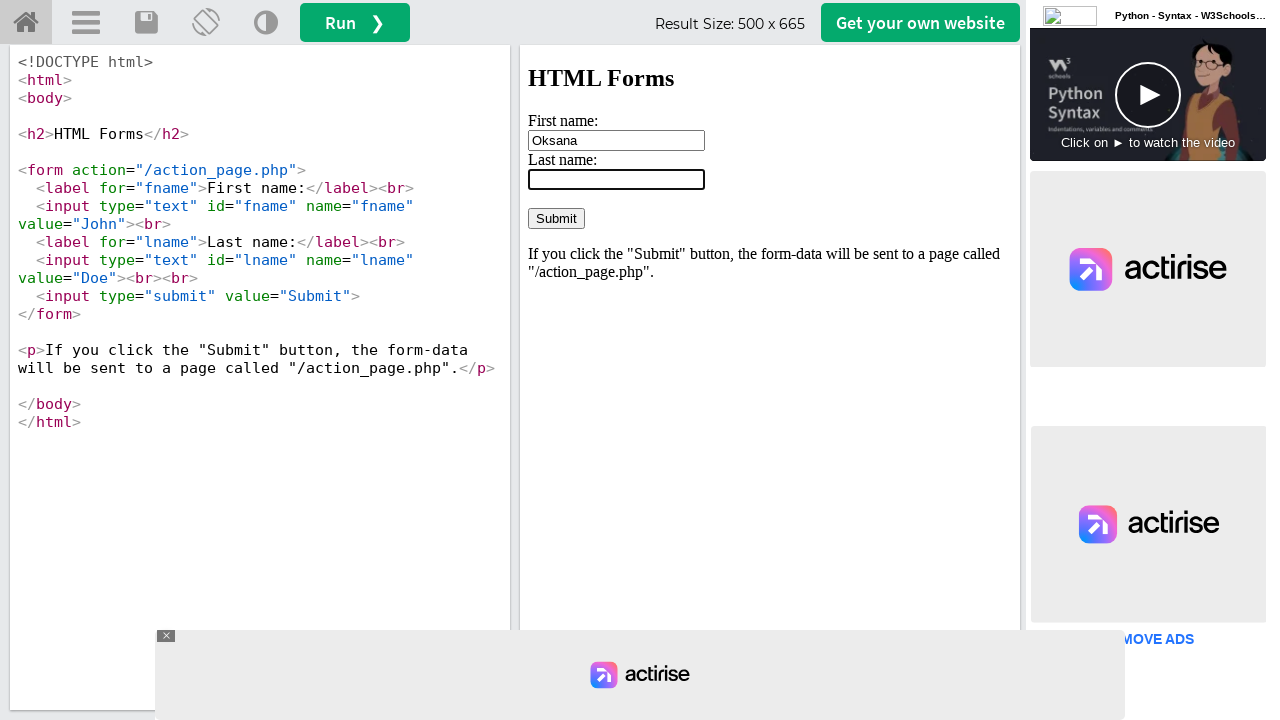

Filled last name field with 'Voronec' on #iframeResult >> internal:control=enter-frame >> input[type='text'] >> nth=1
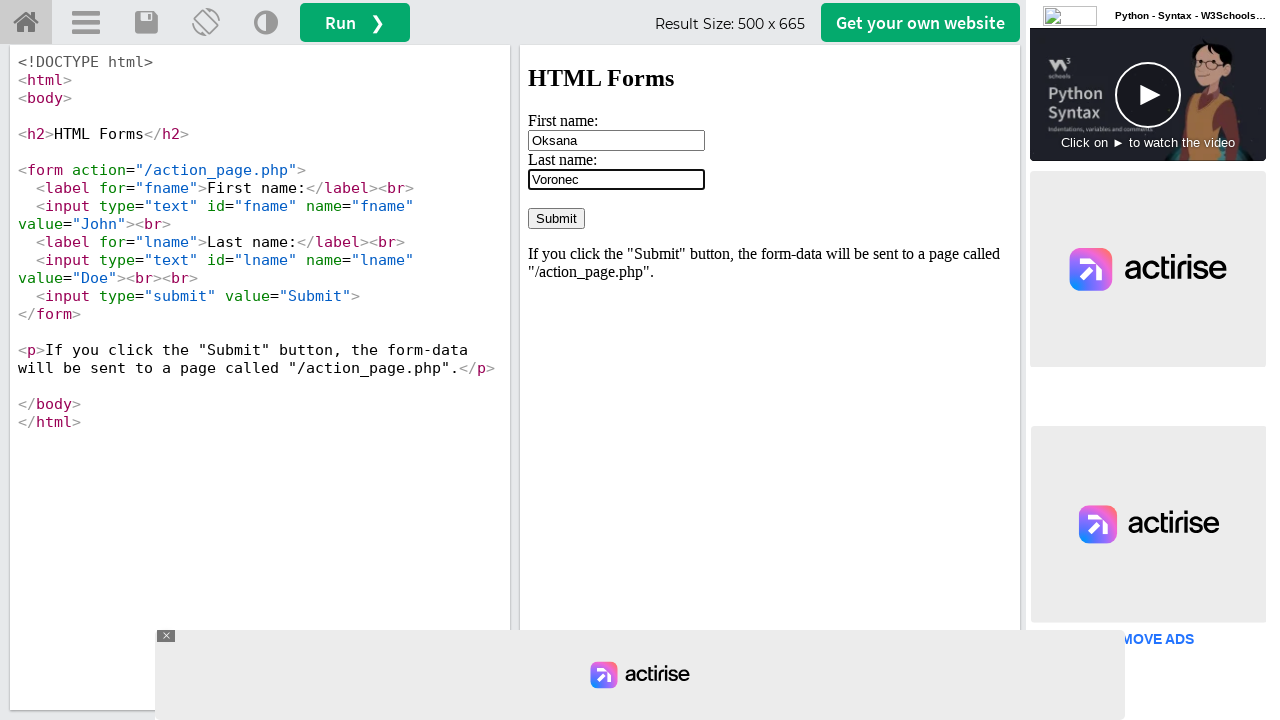

Clicked submit button to submit form at (556, 218) on #iframeResult >> internal:control=enter-frame >> input[type='submit']
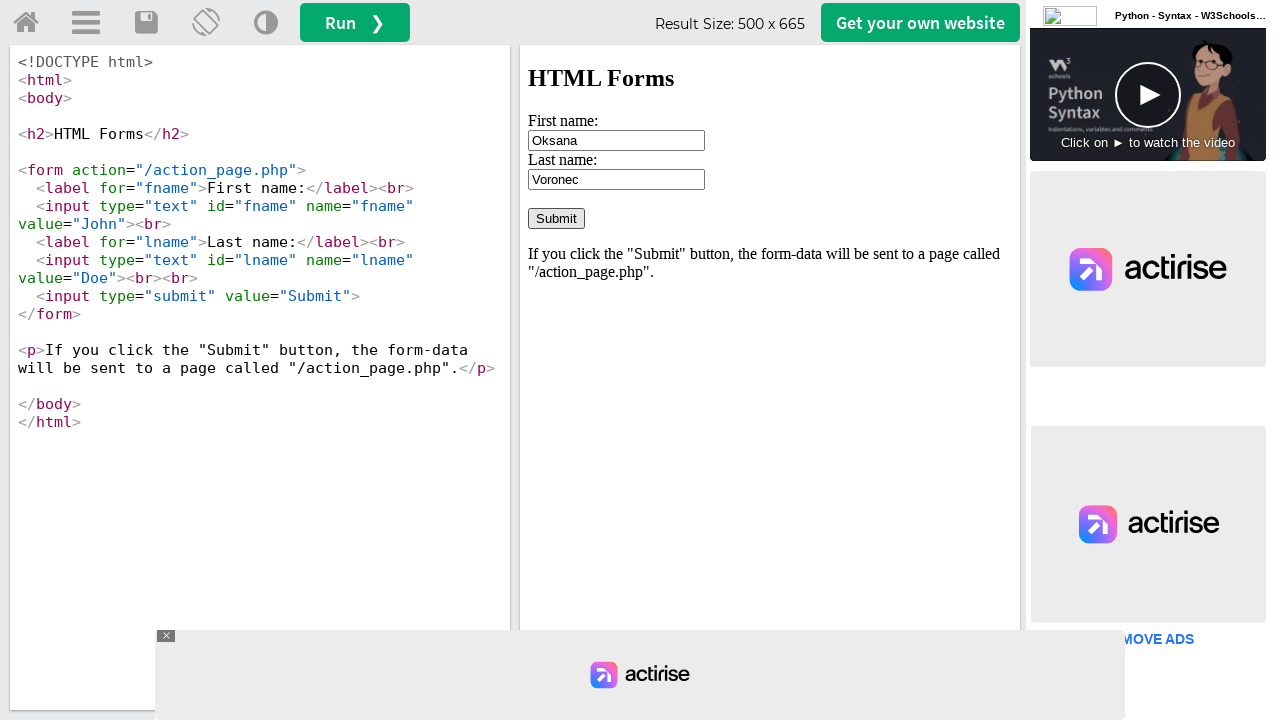

Form submission result page loaded
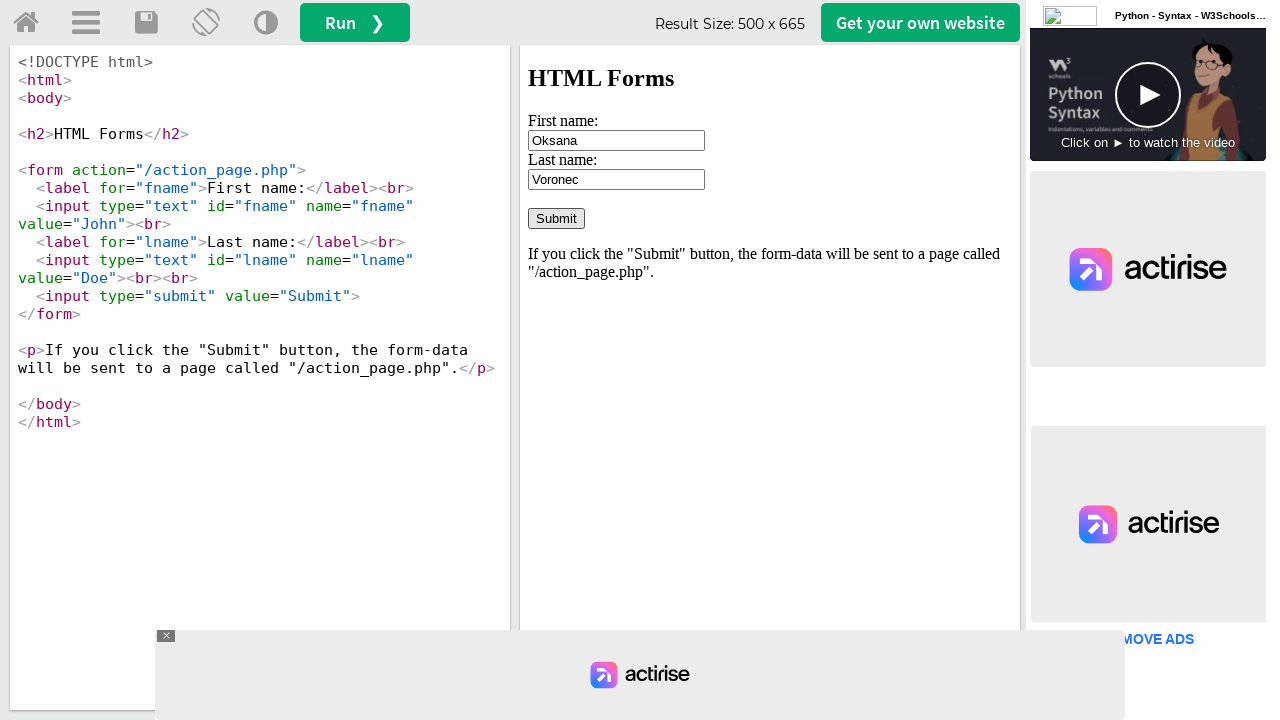

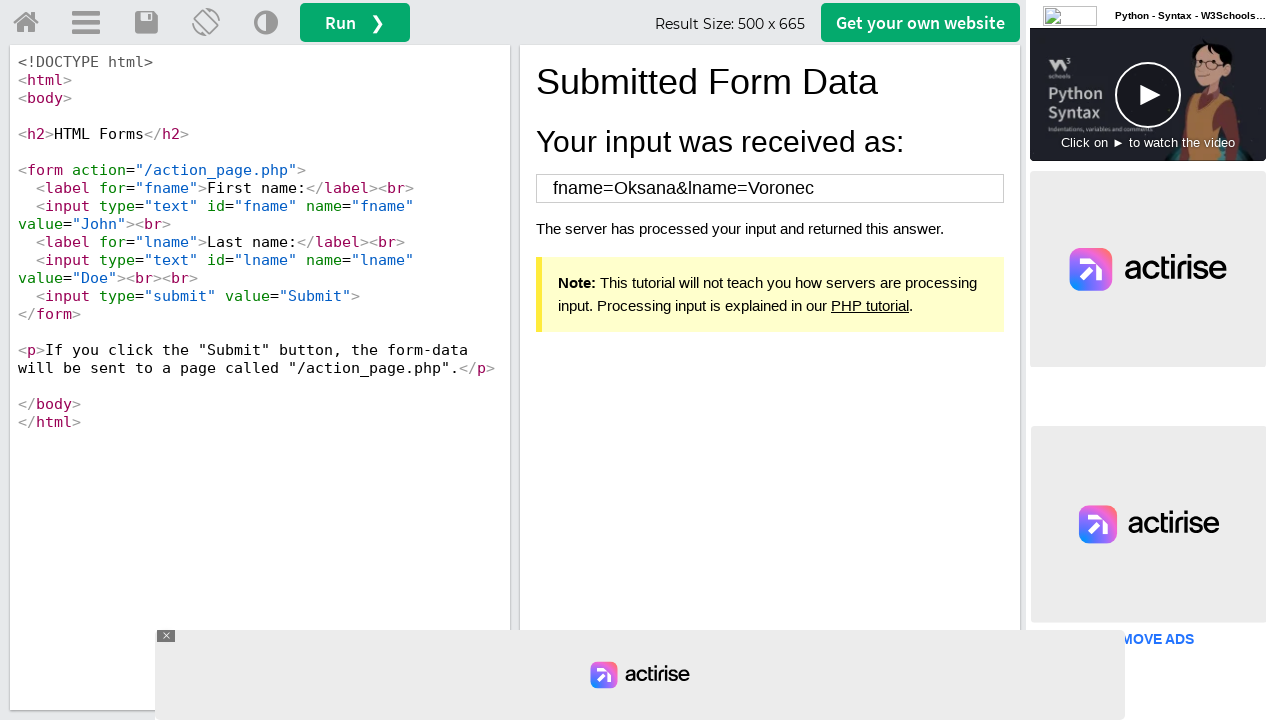